Simple test that navigates to the LambdaTest homepage and verifies the page loads successfully.

Starting URL: https://lambdatest.com/

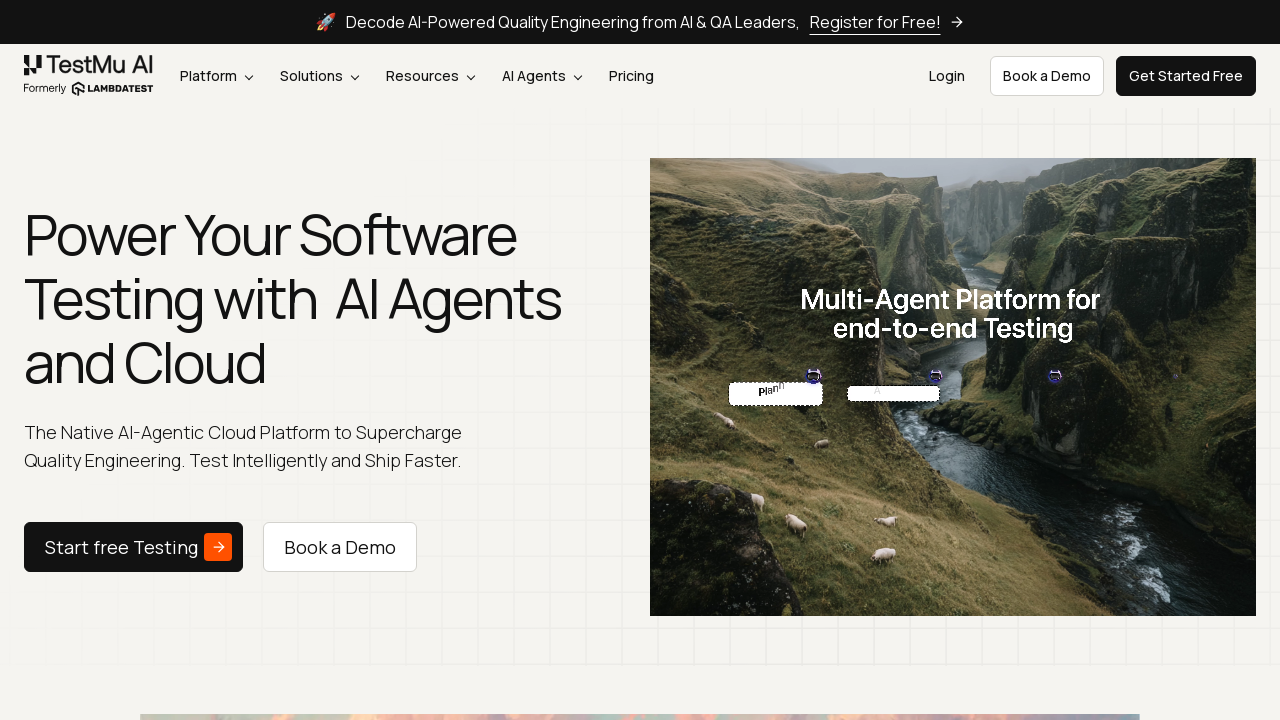

Waited for page DOM content to load
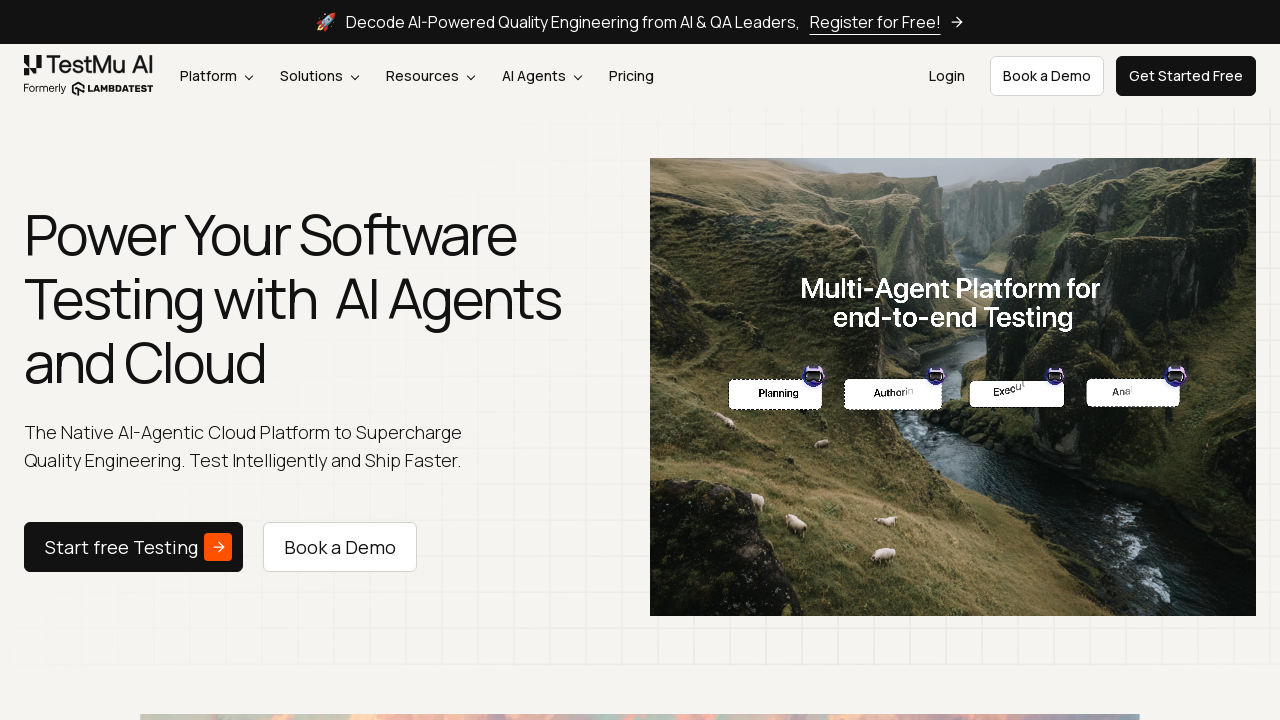

Verified body element is present on LambdaTest homepage
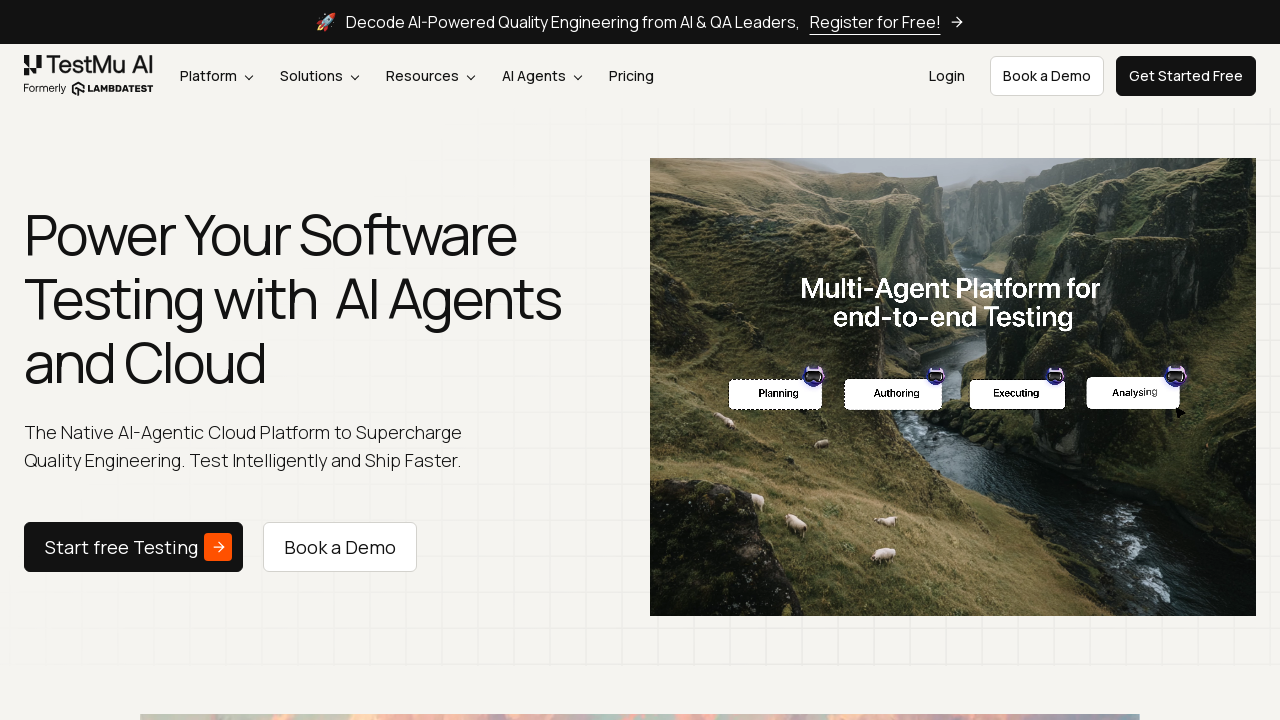

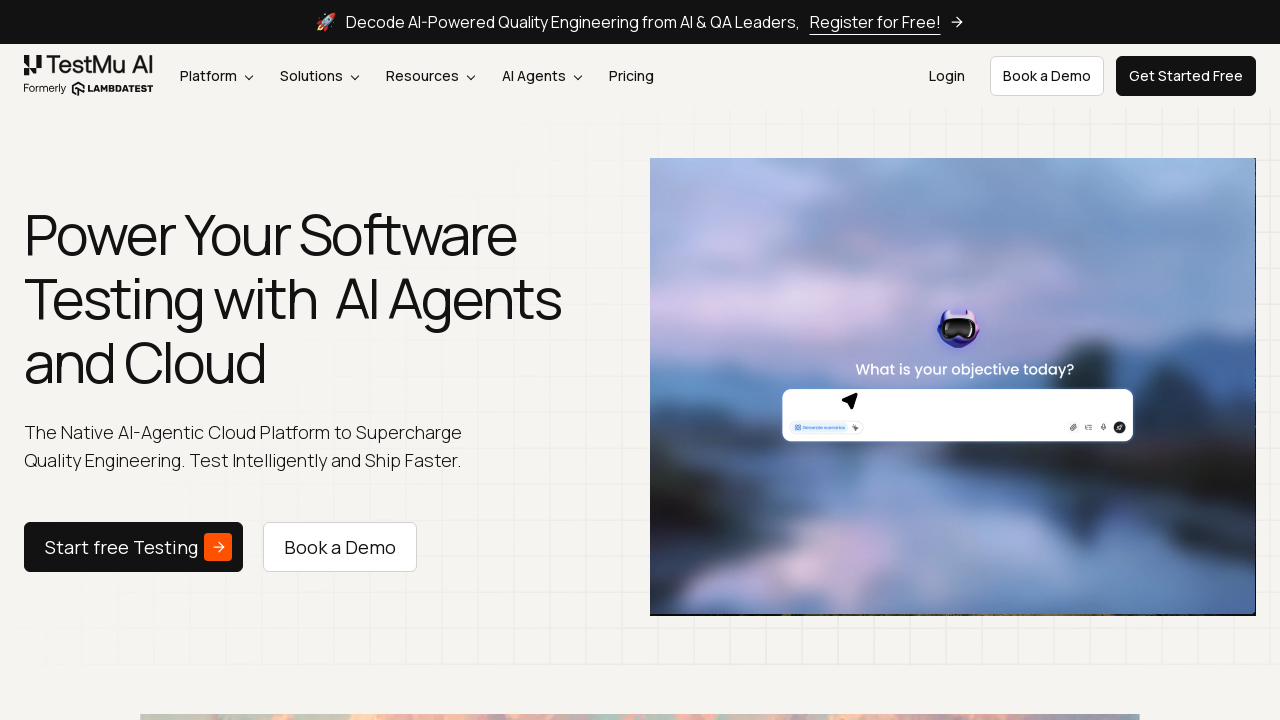